Tests a signup/registration form by filling in first name, last name, and email fields, then submitting the form

Starting URL: http://secure-retreat-92358.herokuapp.com/

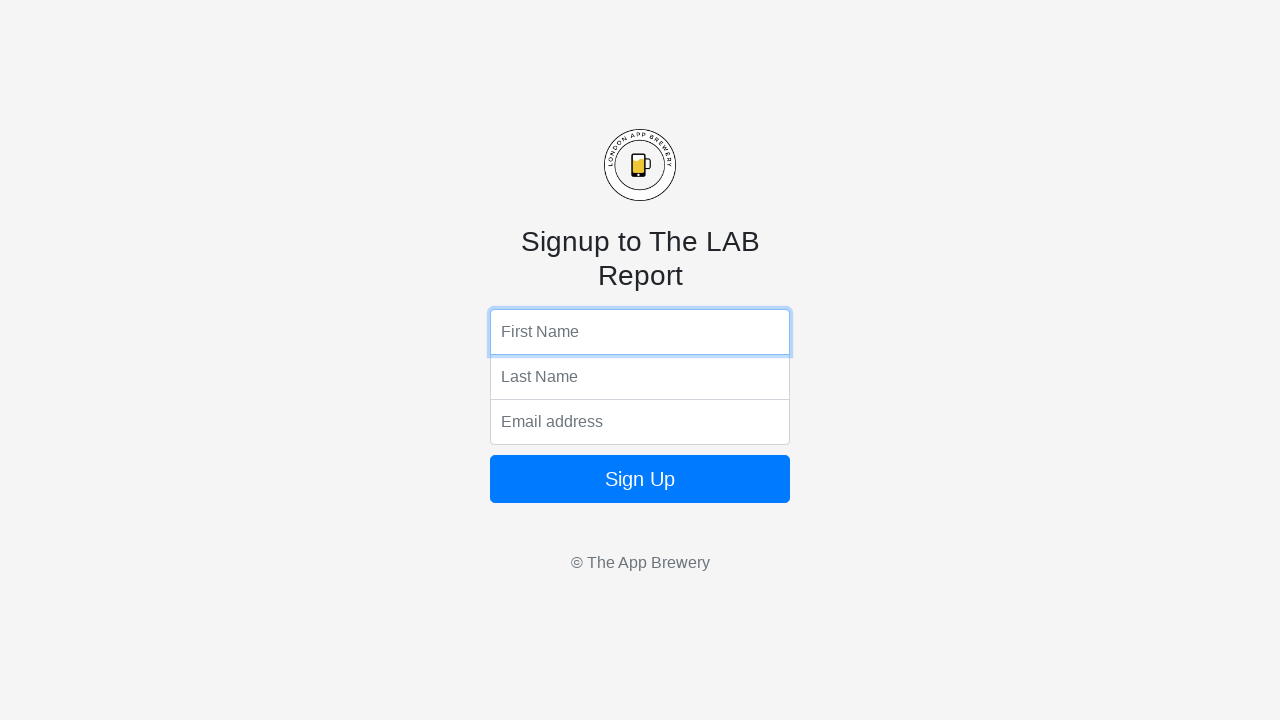

Filled first name field with 'Alexandra' on input[name='fName']
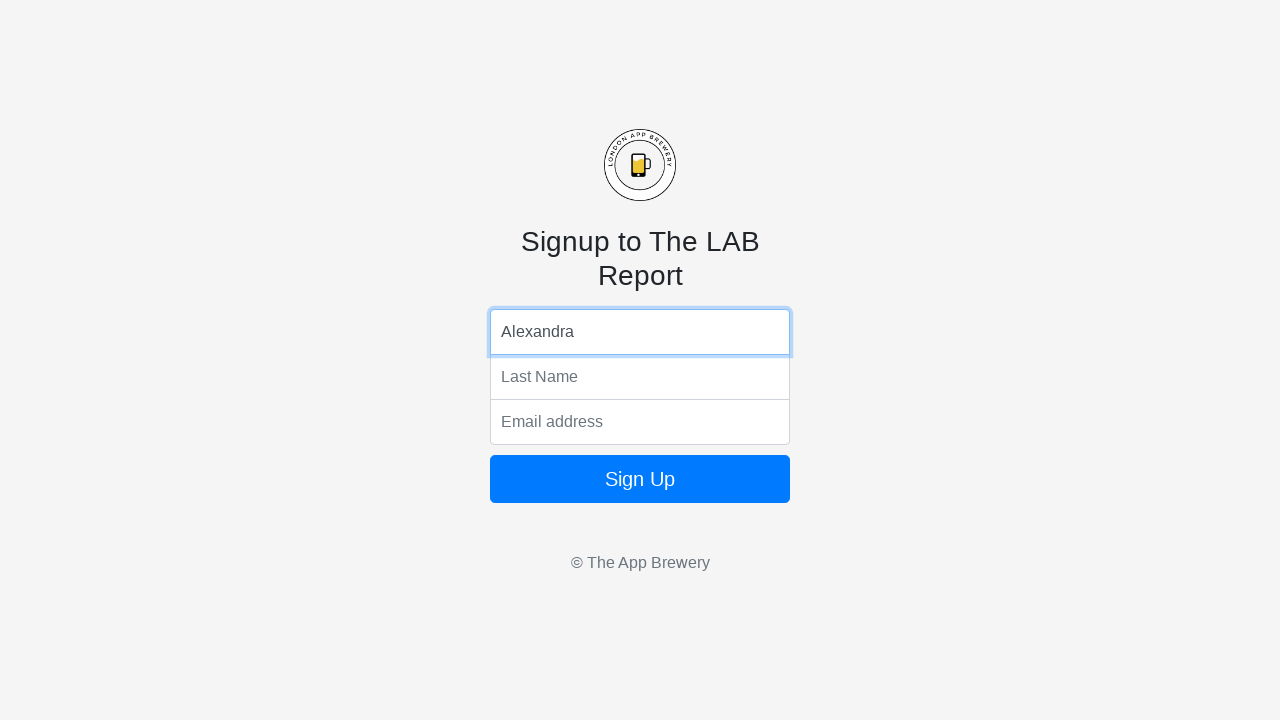

Filled last name field with 'Thompson' on input[name='lName']
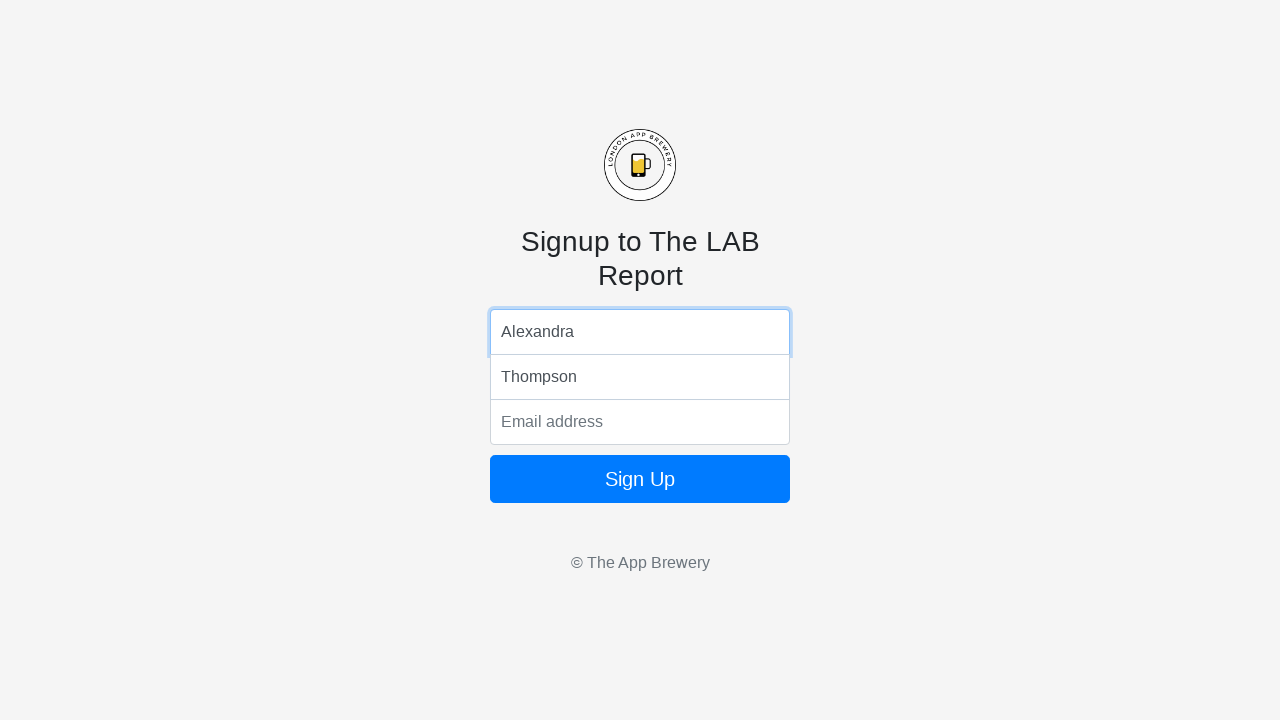

Filled email field with 'alexandra.thompson@example.com' on input[name='email']
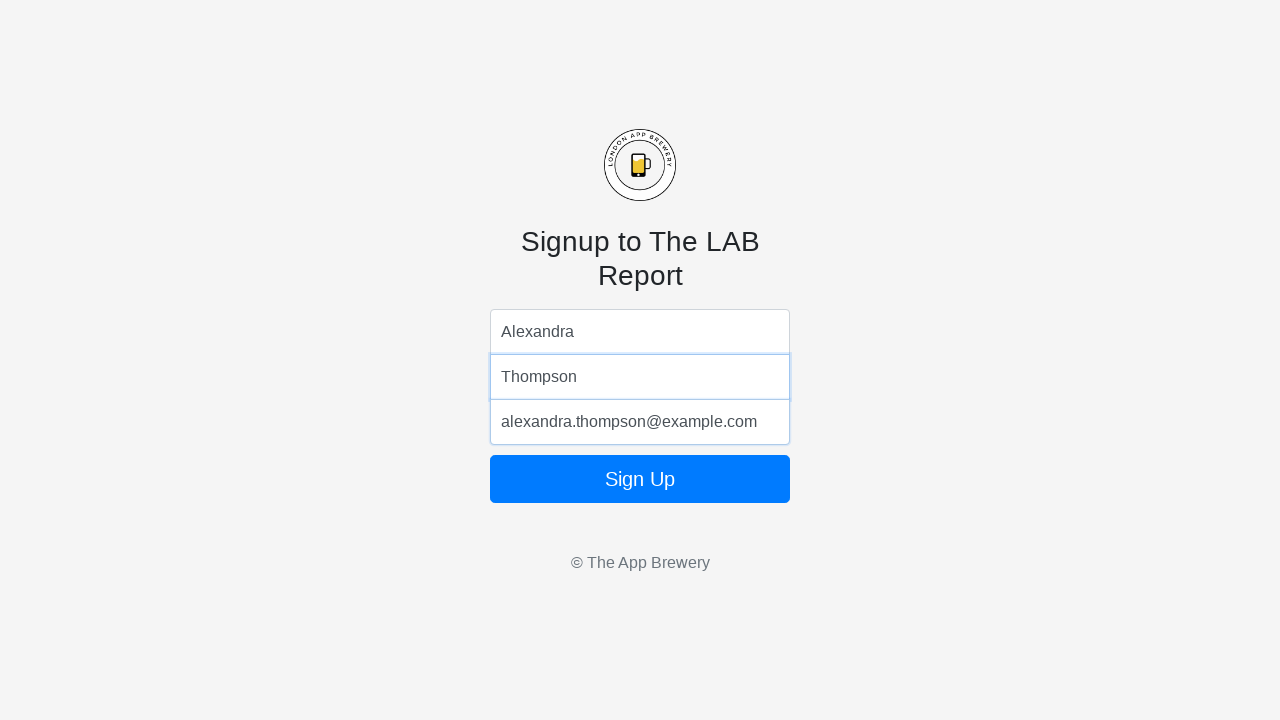

Clicked email field to focus it at (640, 422) on input[name='email']
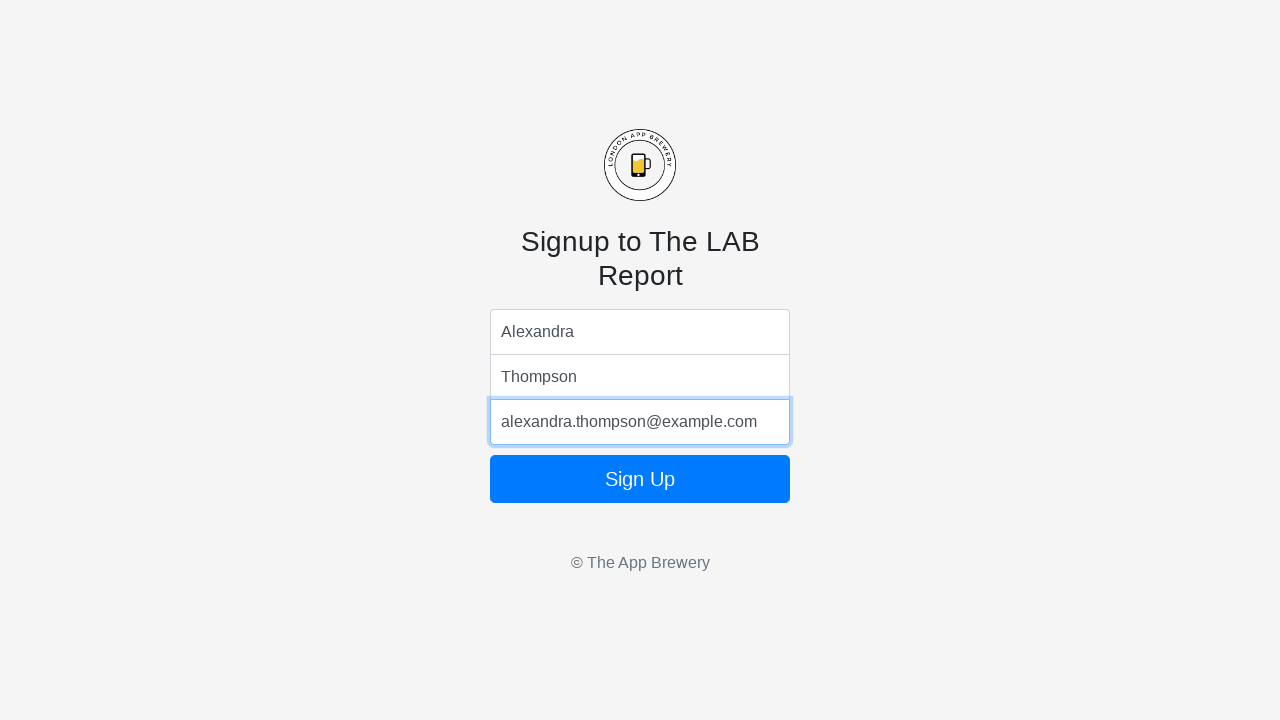

Pressed Enter to submit the form
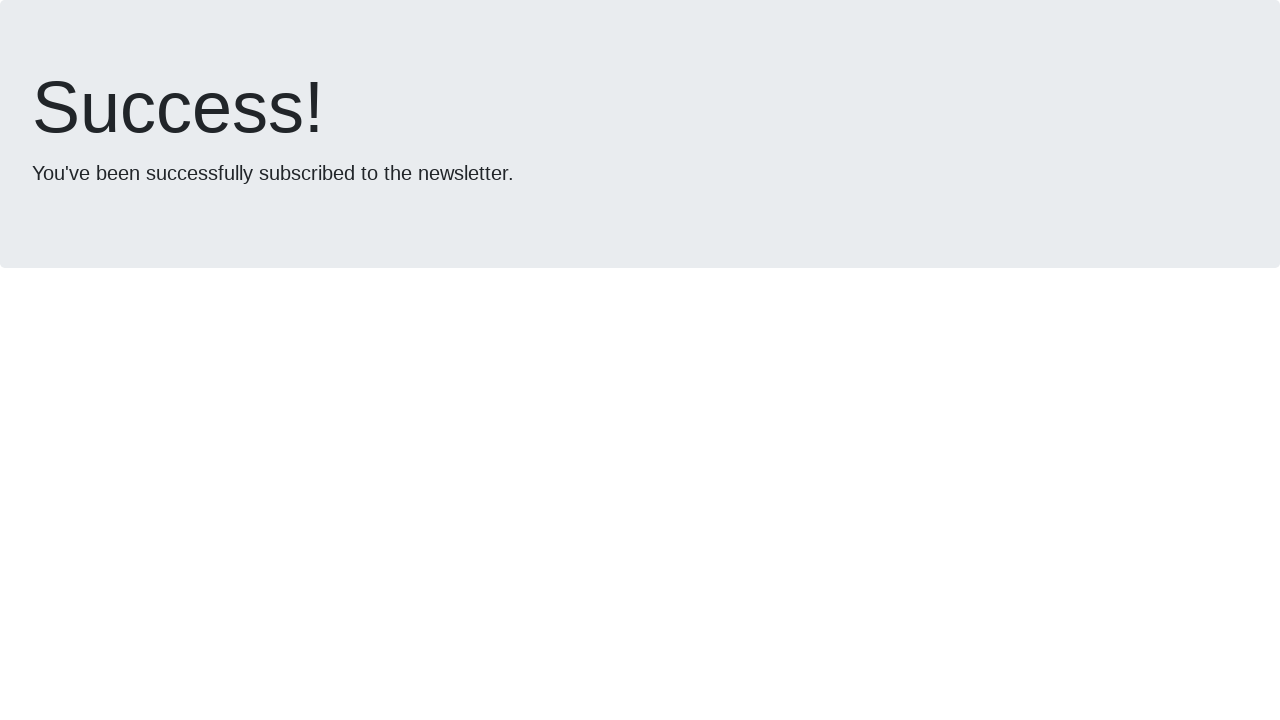

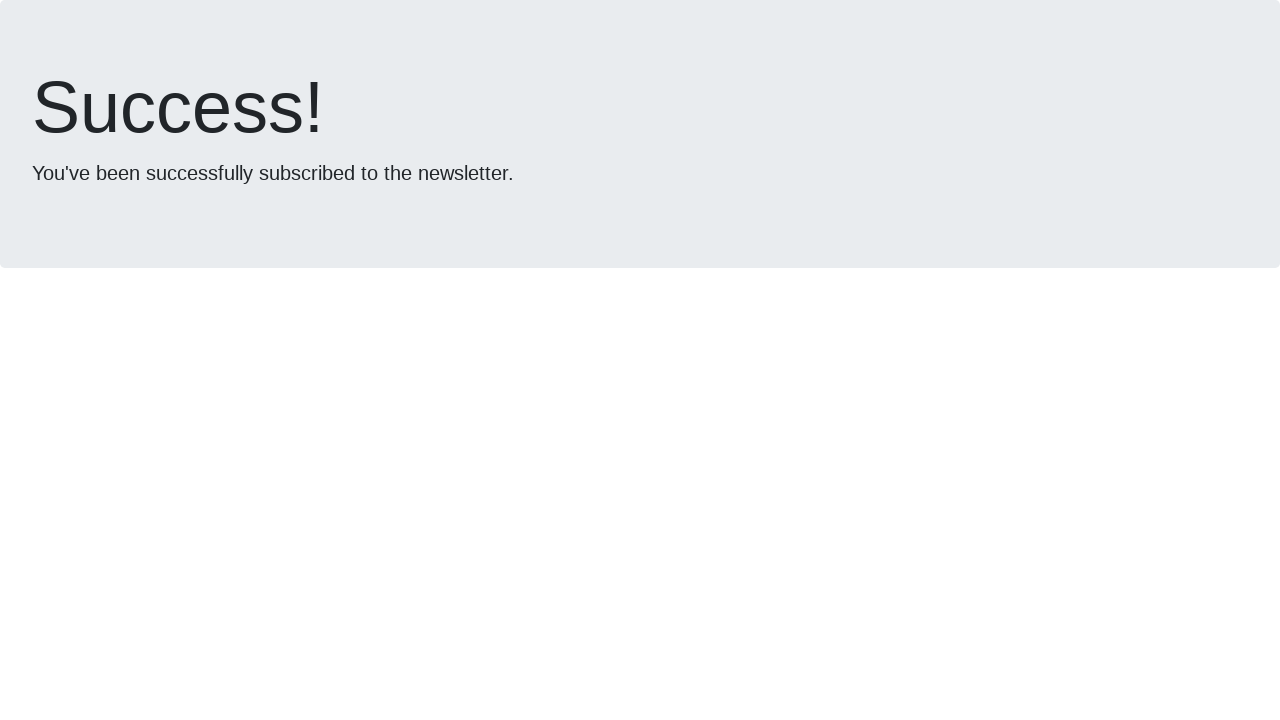